Tests the National Central Library advanced search functionality by navigating to advanced search, selecting subject search type, entering a Chinese subject term, configuring language and date filters, selecting material type, and submitting the search form.

Starting URL: https://aleweb.ncl.edu.tw/F?func=file&file_name=find-b&CON_LNG=ENG

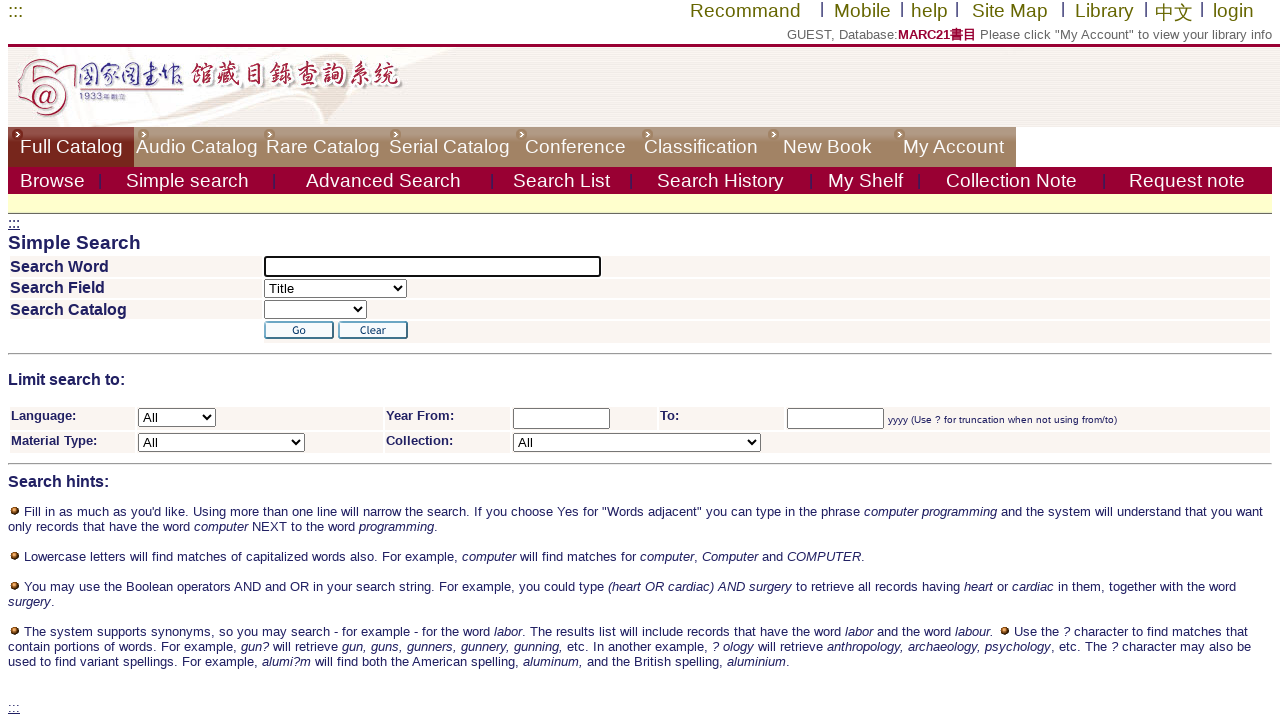

Advanced Search link element loaded
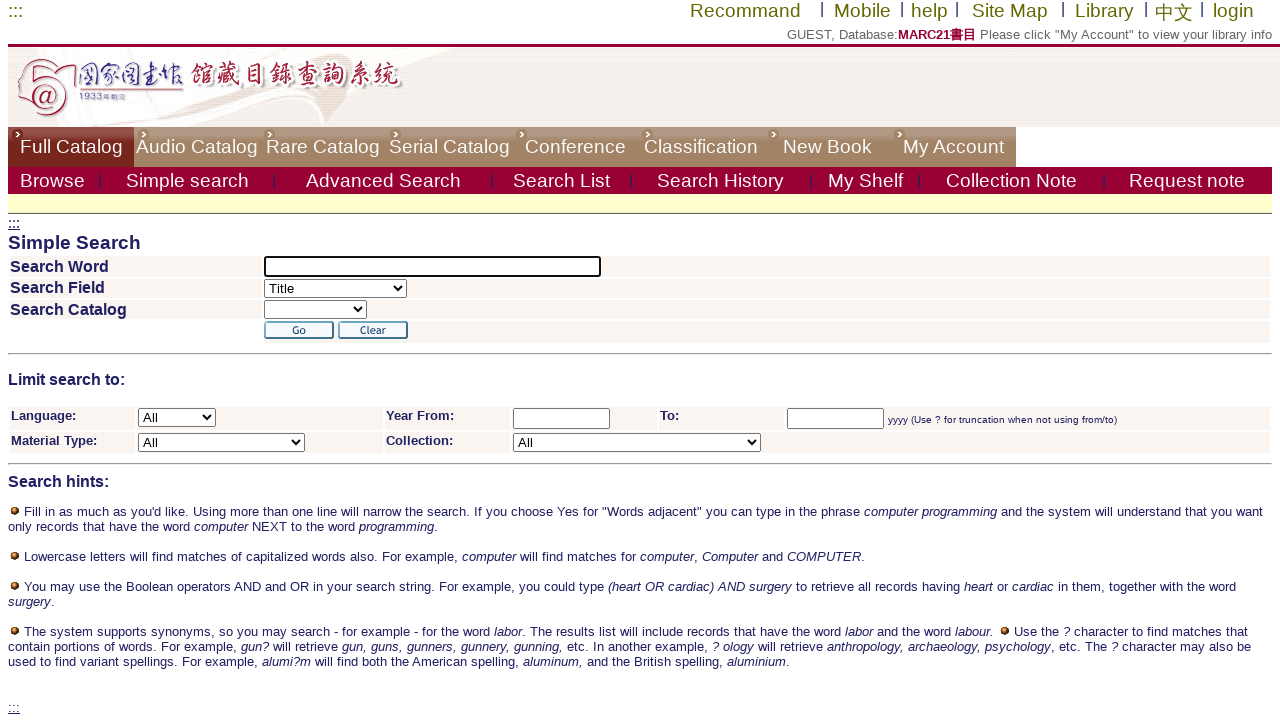

Clicked Advanced Search link at (383, 180) on a.mainmenu02[title='Advanced Search']
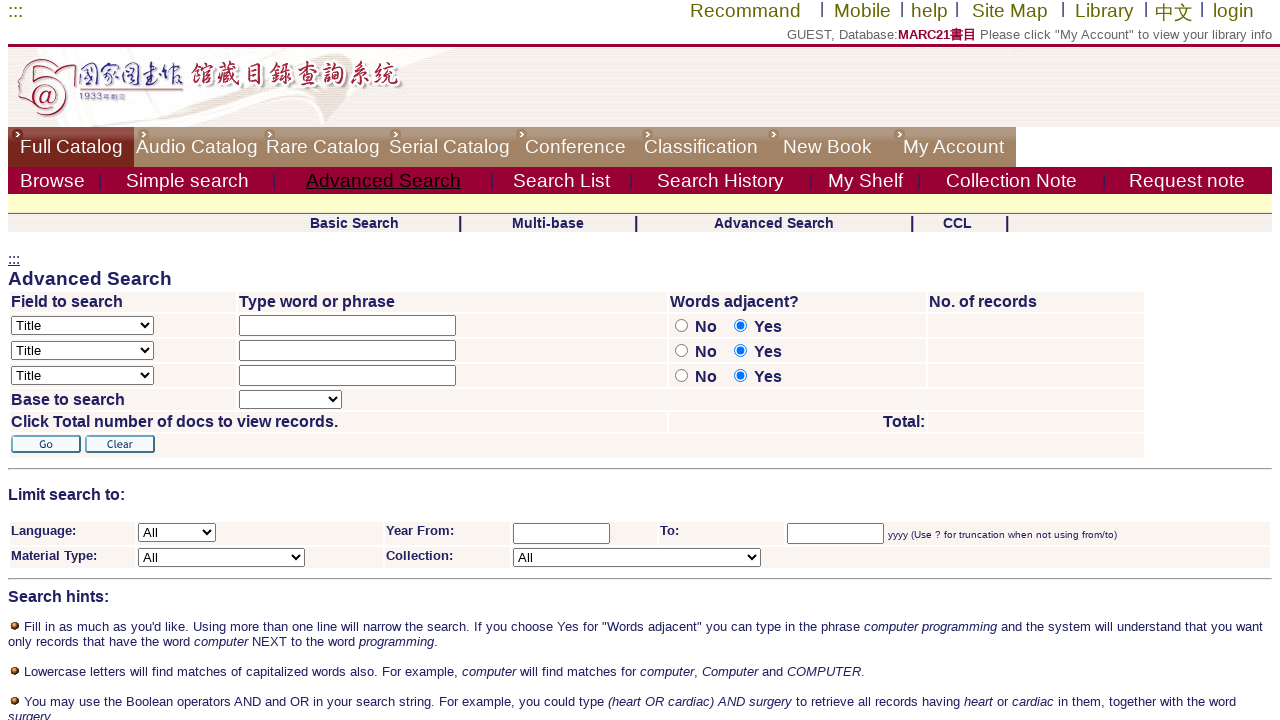

Advanced search page loaded with search type dropdown
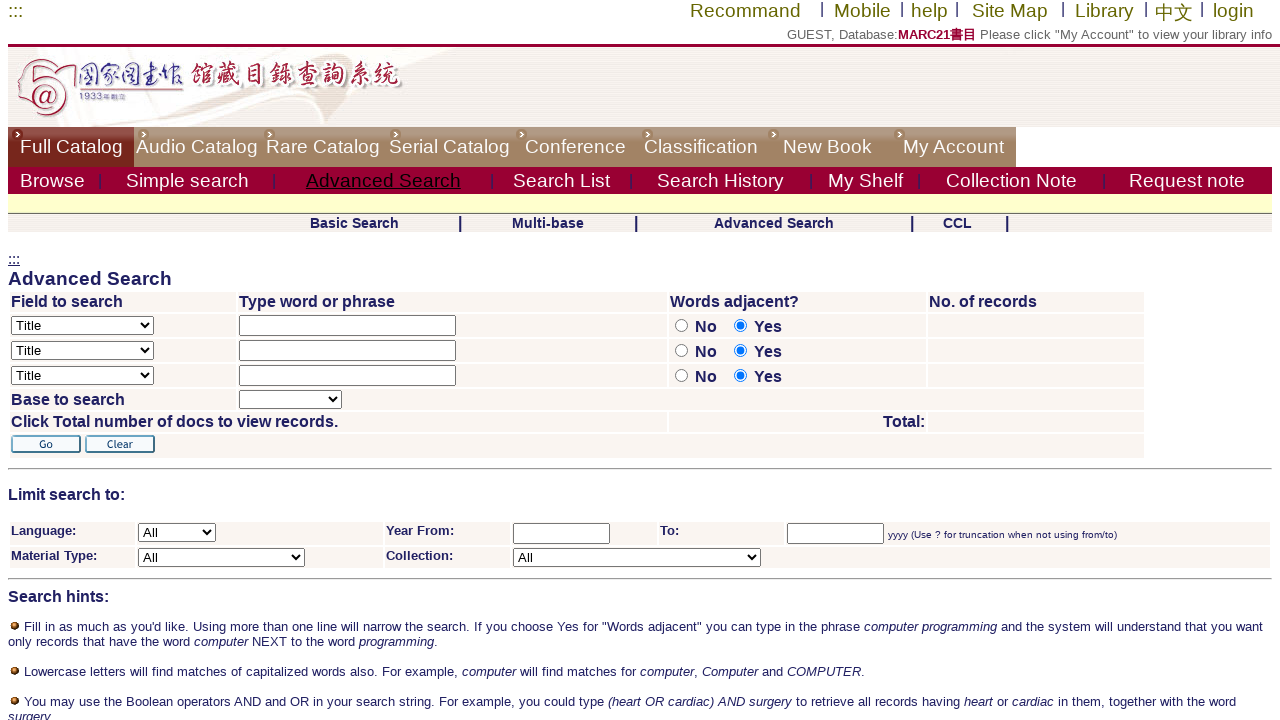

Selected Subject (WSU) from search type dropdown on select[name='find_code']
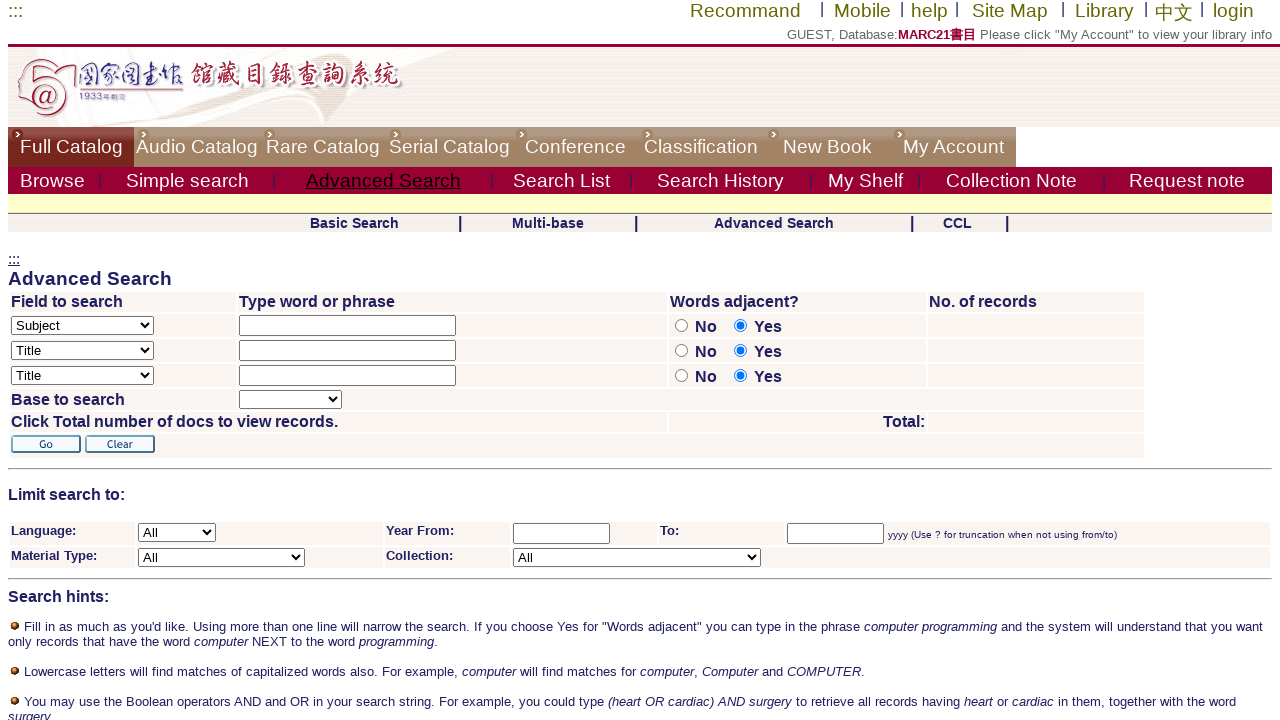

Entered Chinese subject term '會計學' in search field on input[name='request']
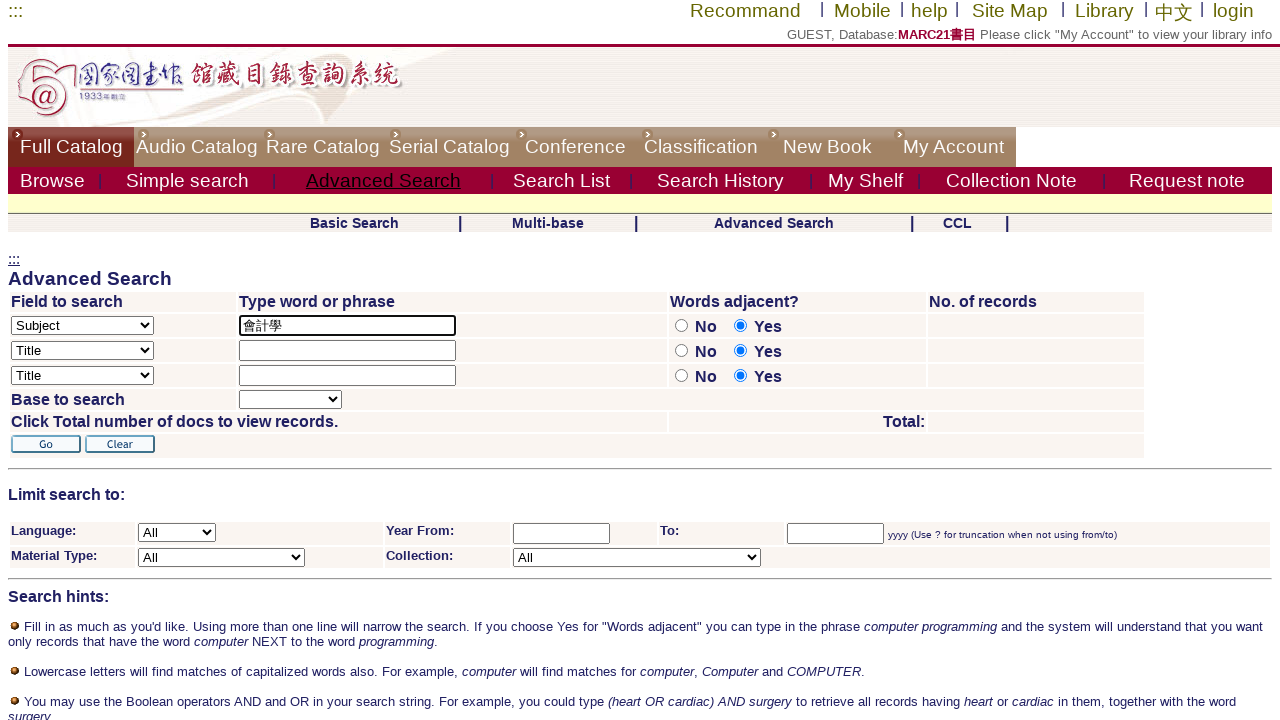

Selected 'N' radio button for adjacent search configuration at (681, 325) on input[name='adjacent1'][value='N']
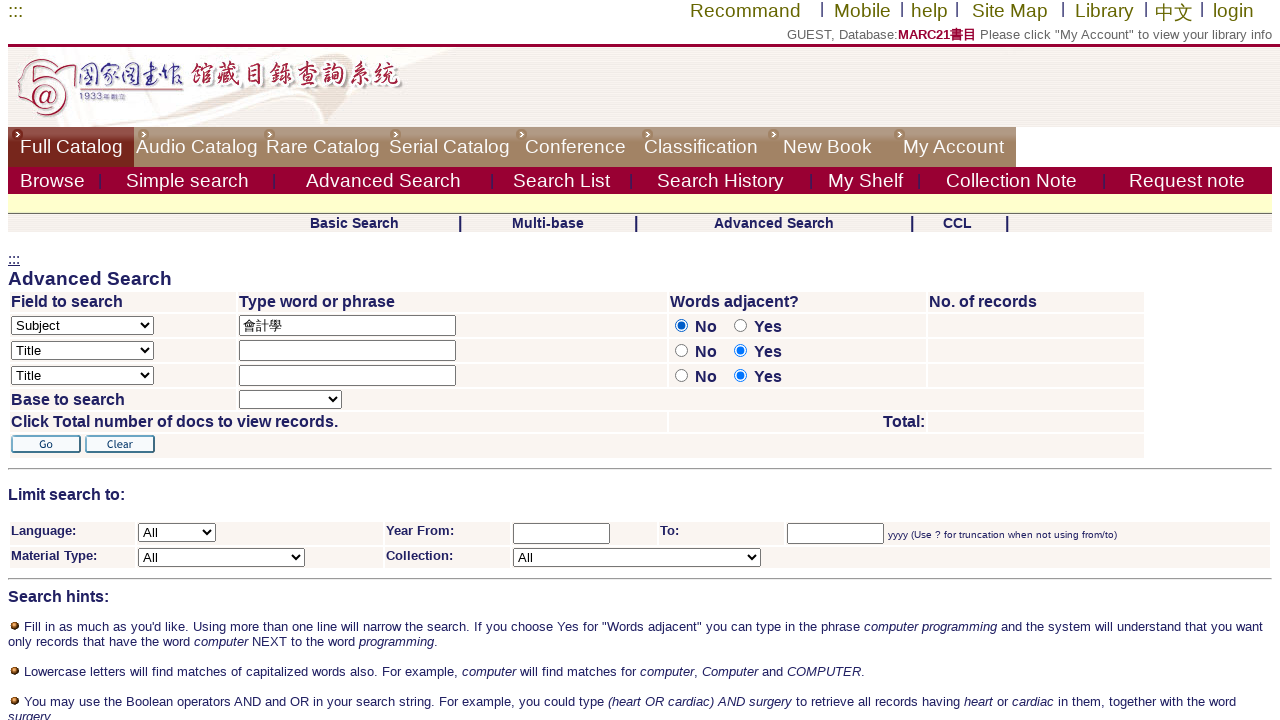

Selected Chinese (CHI) from language filter dropdown on select[name='filter_request_1']
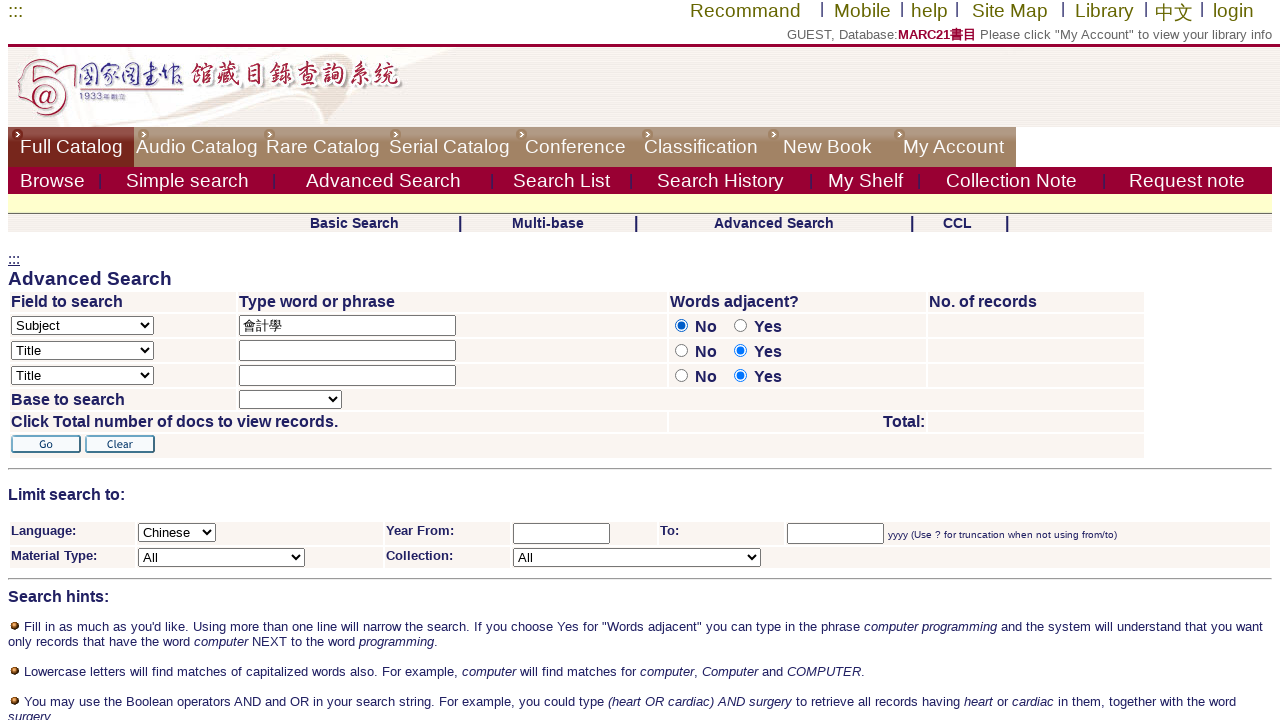

Entered start year 1500 in date filter on input[name='filter_request_2']
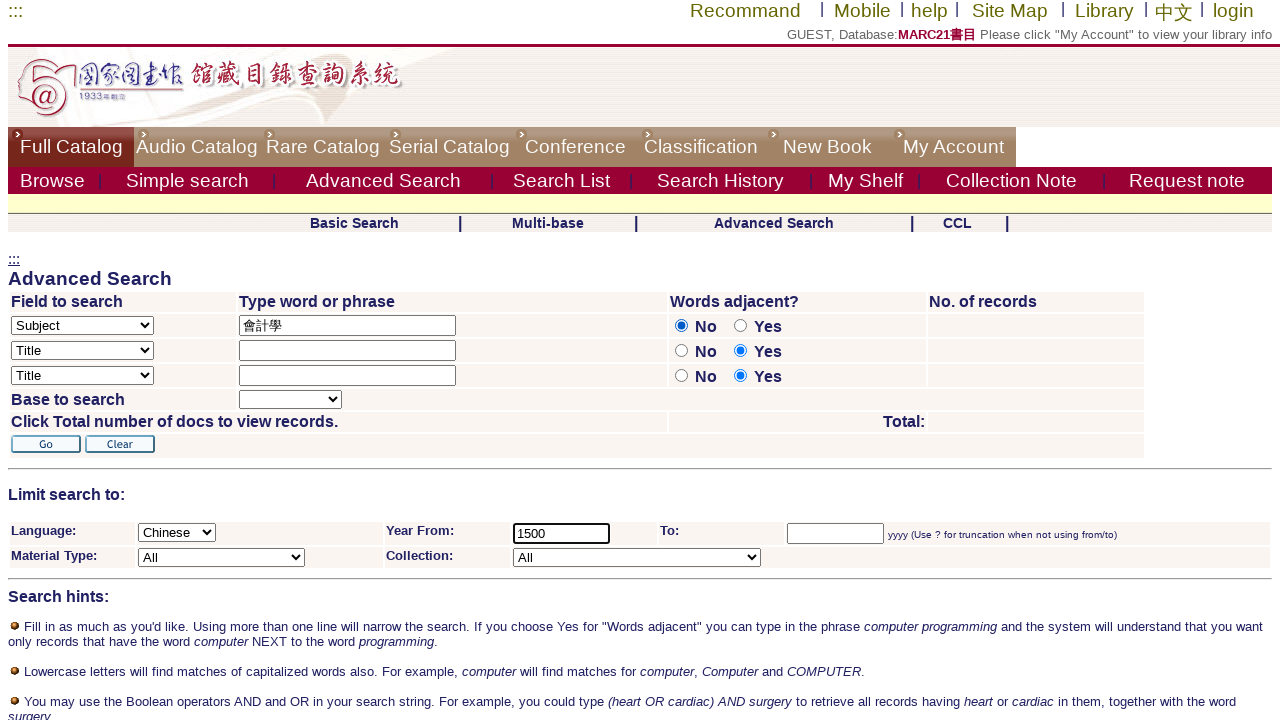

Entered end year 2023 in date filter on input[name='filter_request_3']
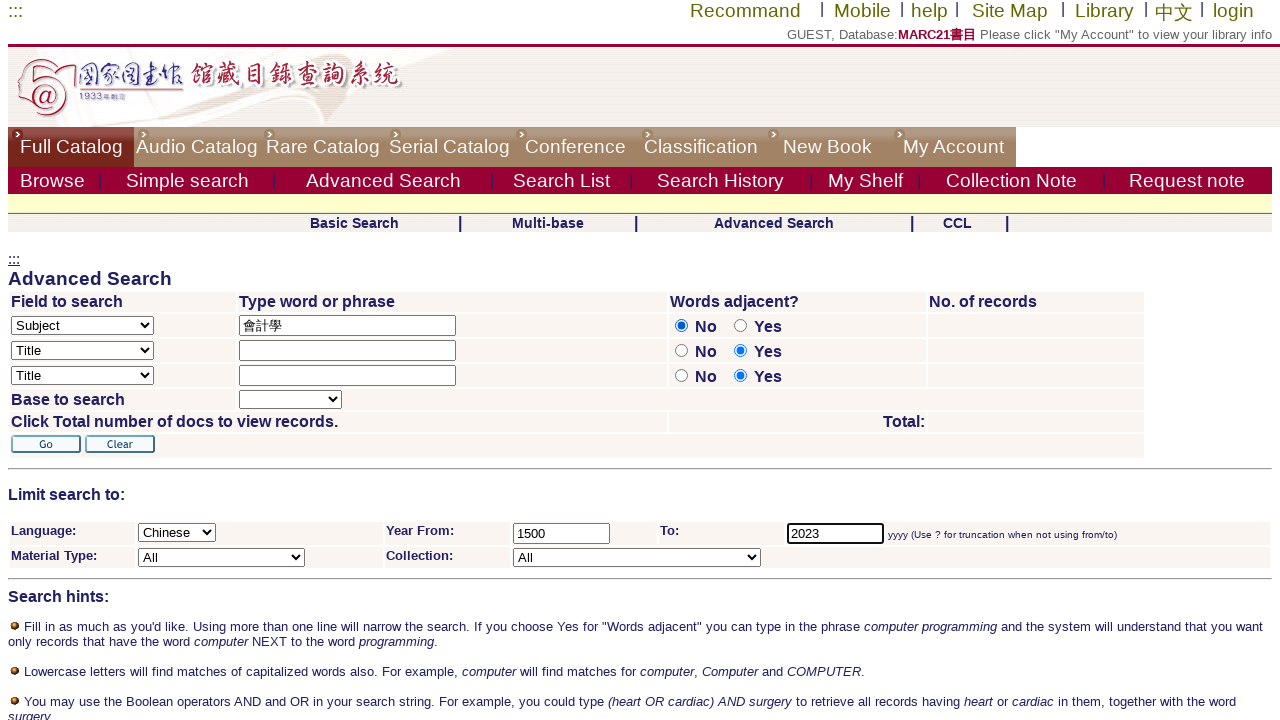

Selected Book (BK) from material type dropdown on select[name='filter_request_4']
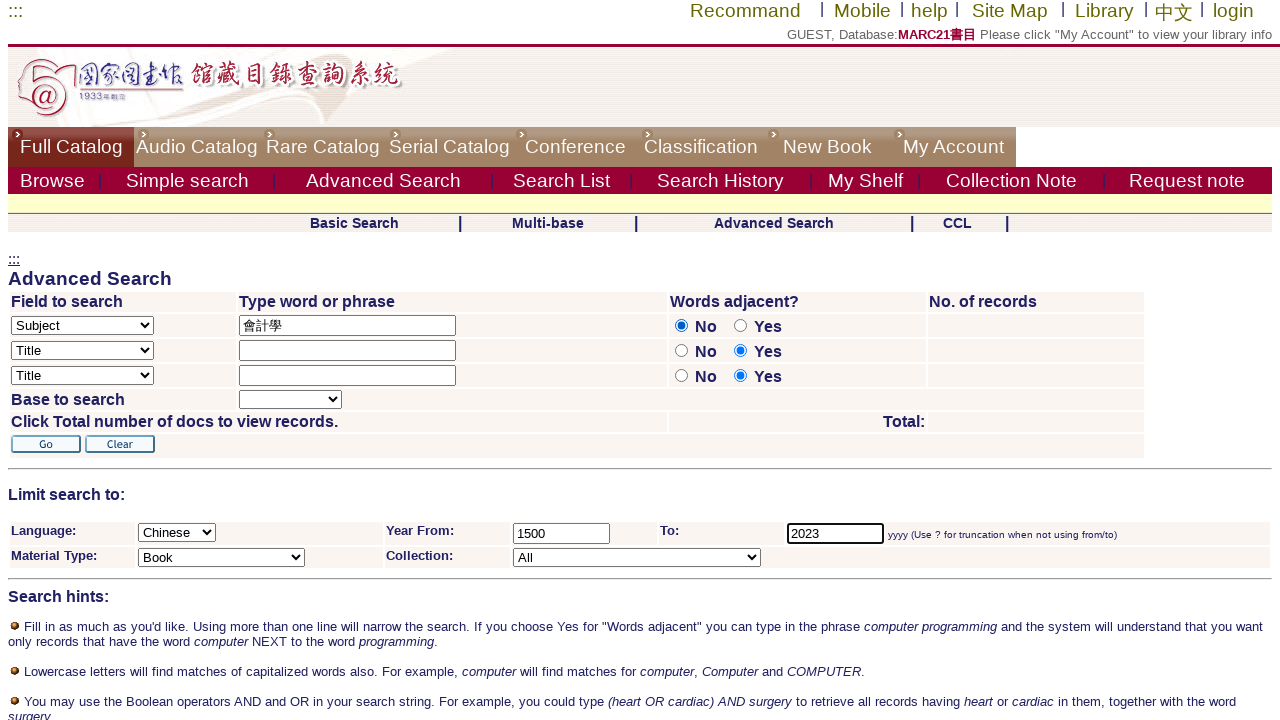

Clicked submit button to execute search at (46, 444) on input[type='image'][alt=' Go ']
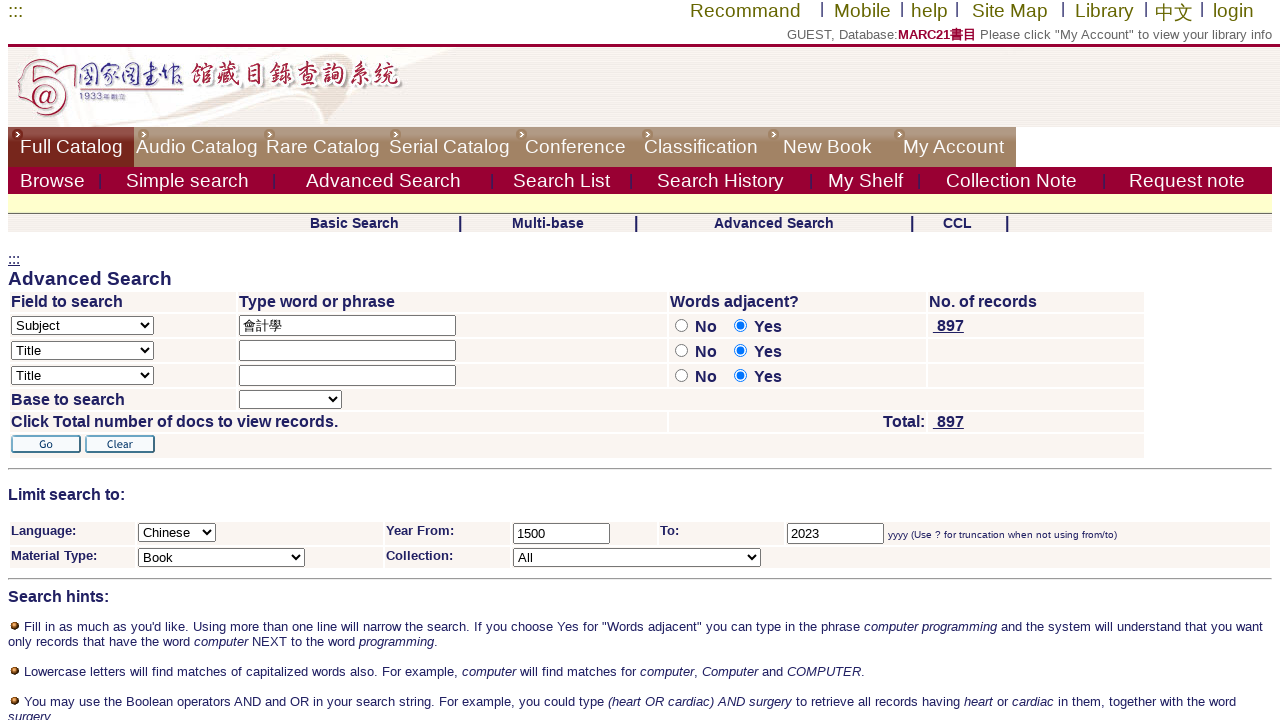

Search results loaded successfully
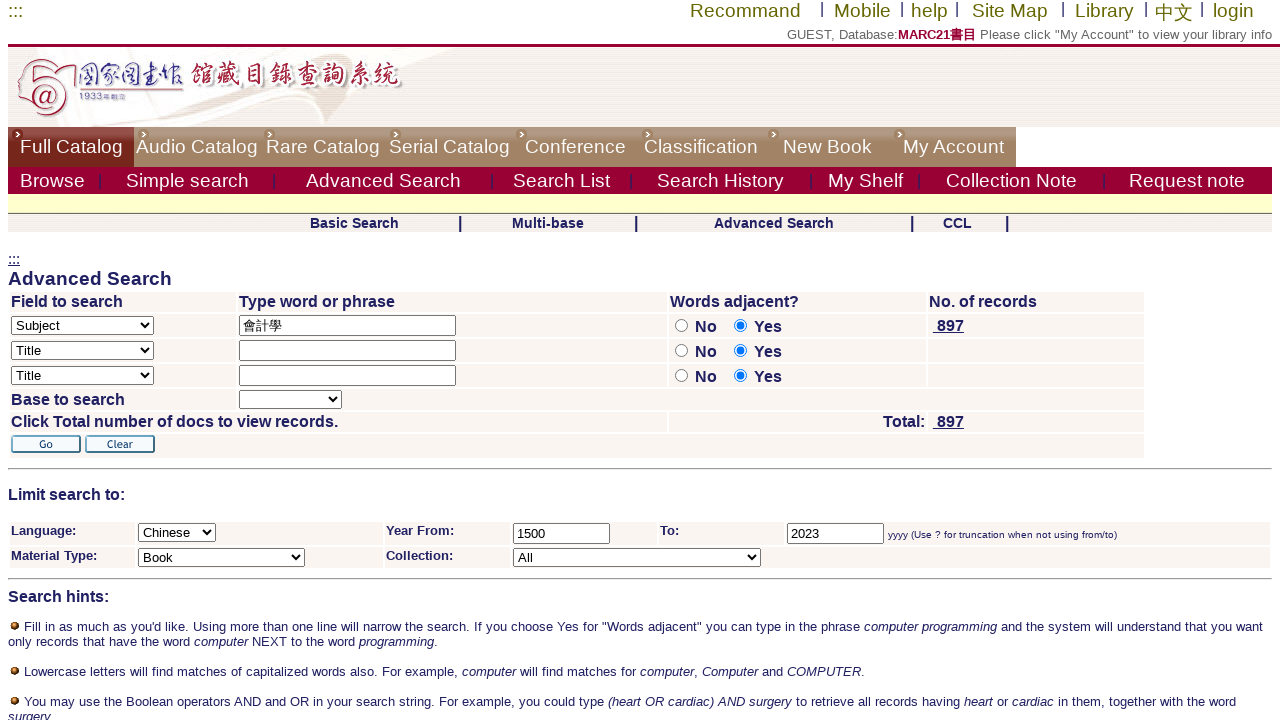

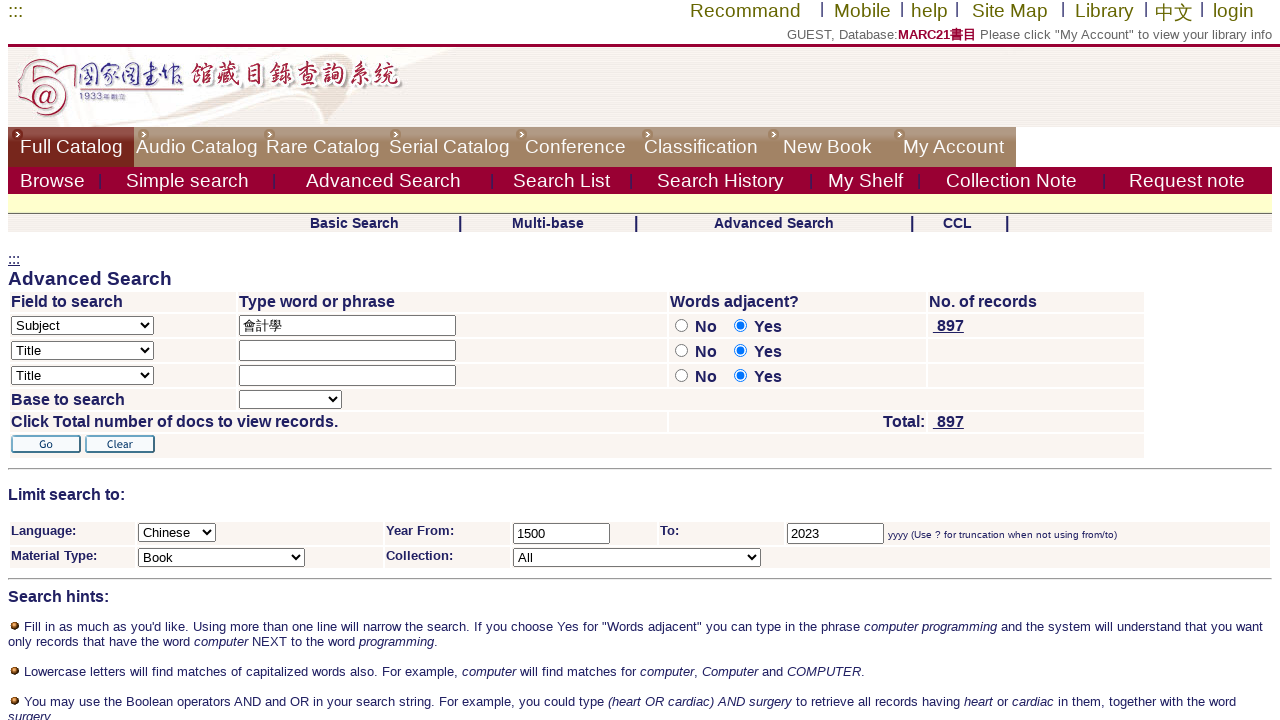